Tests filling a text box on a basic controls demo page using JavaScript execution to set a value in the third text box element

Starting URL: https://www.hyrtutorials.com/p/basic-controls.html

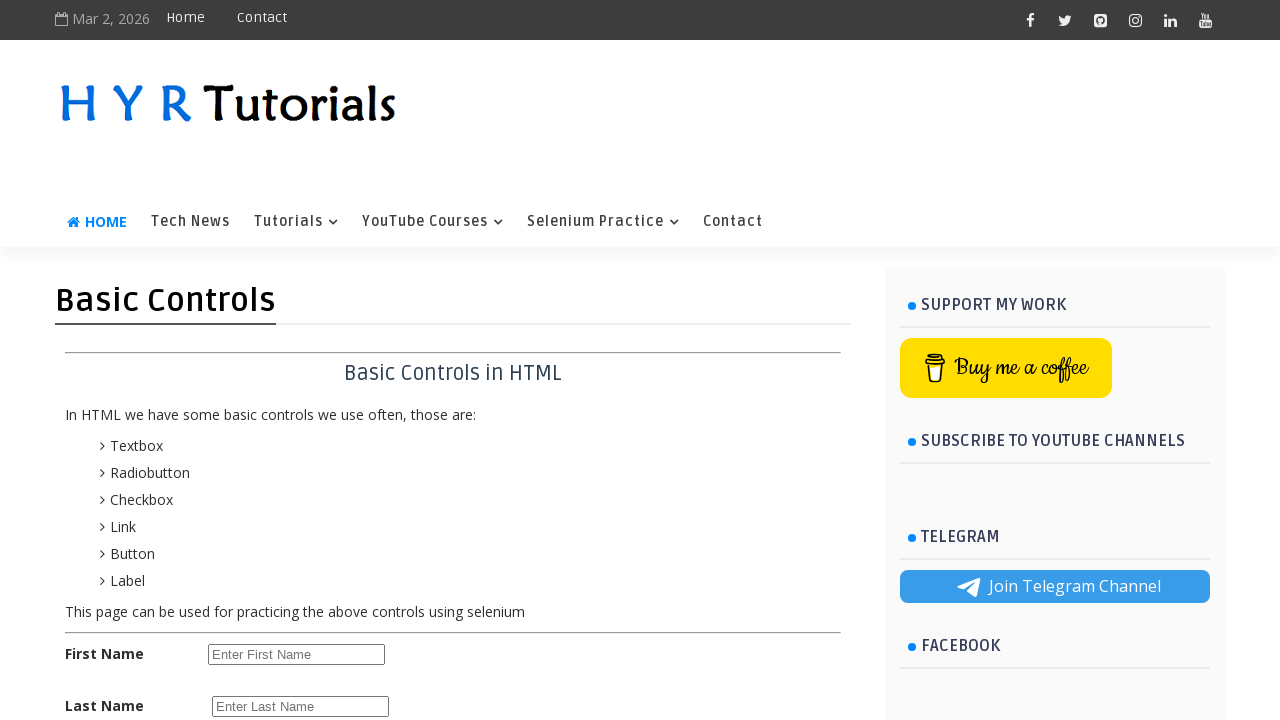

Set viewport size to 1920x1080
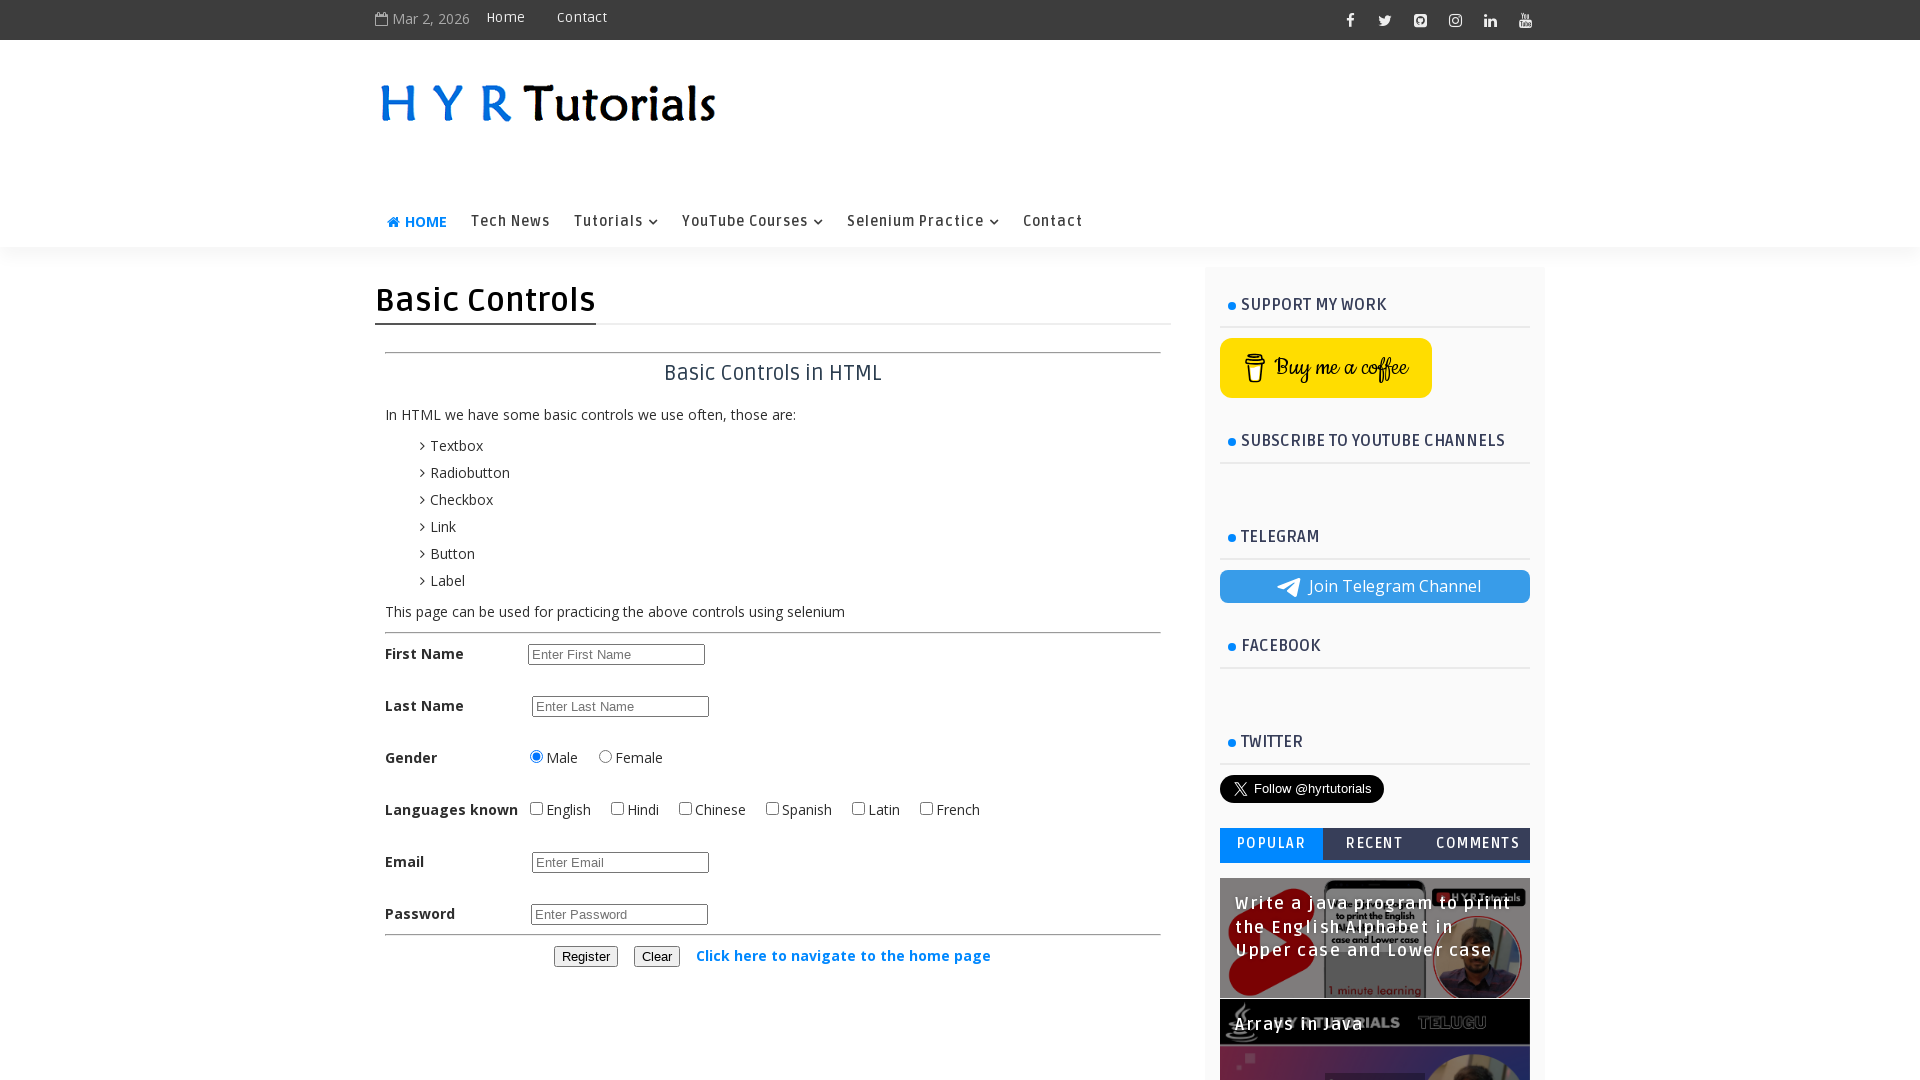

Filled third text box element with 'patil@123' using JavaScript execution
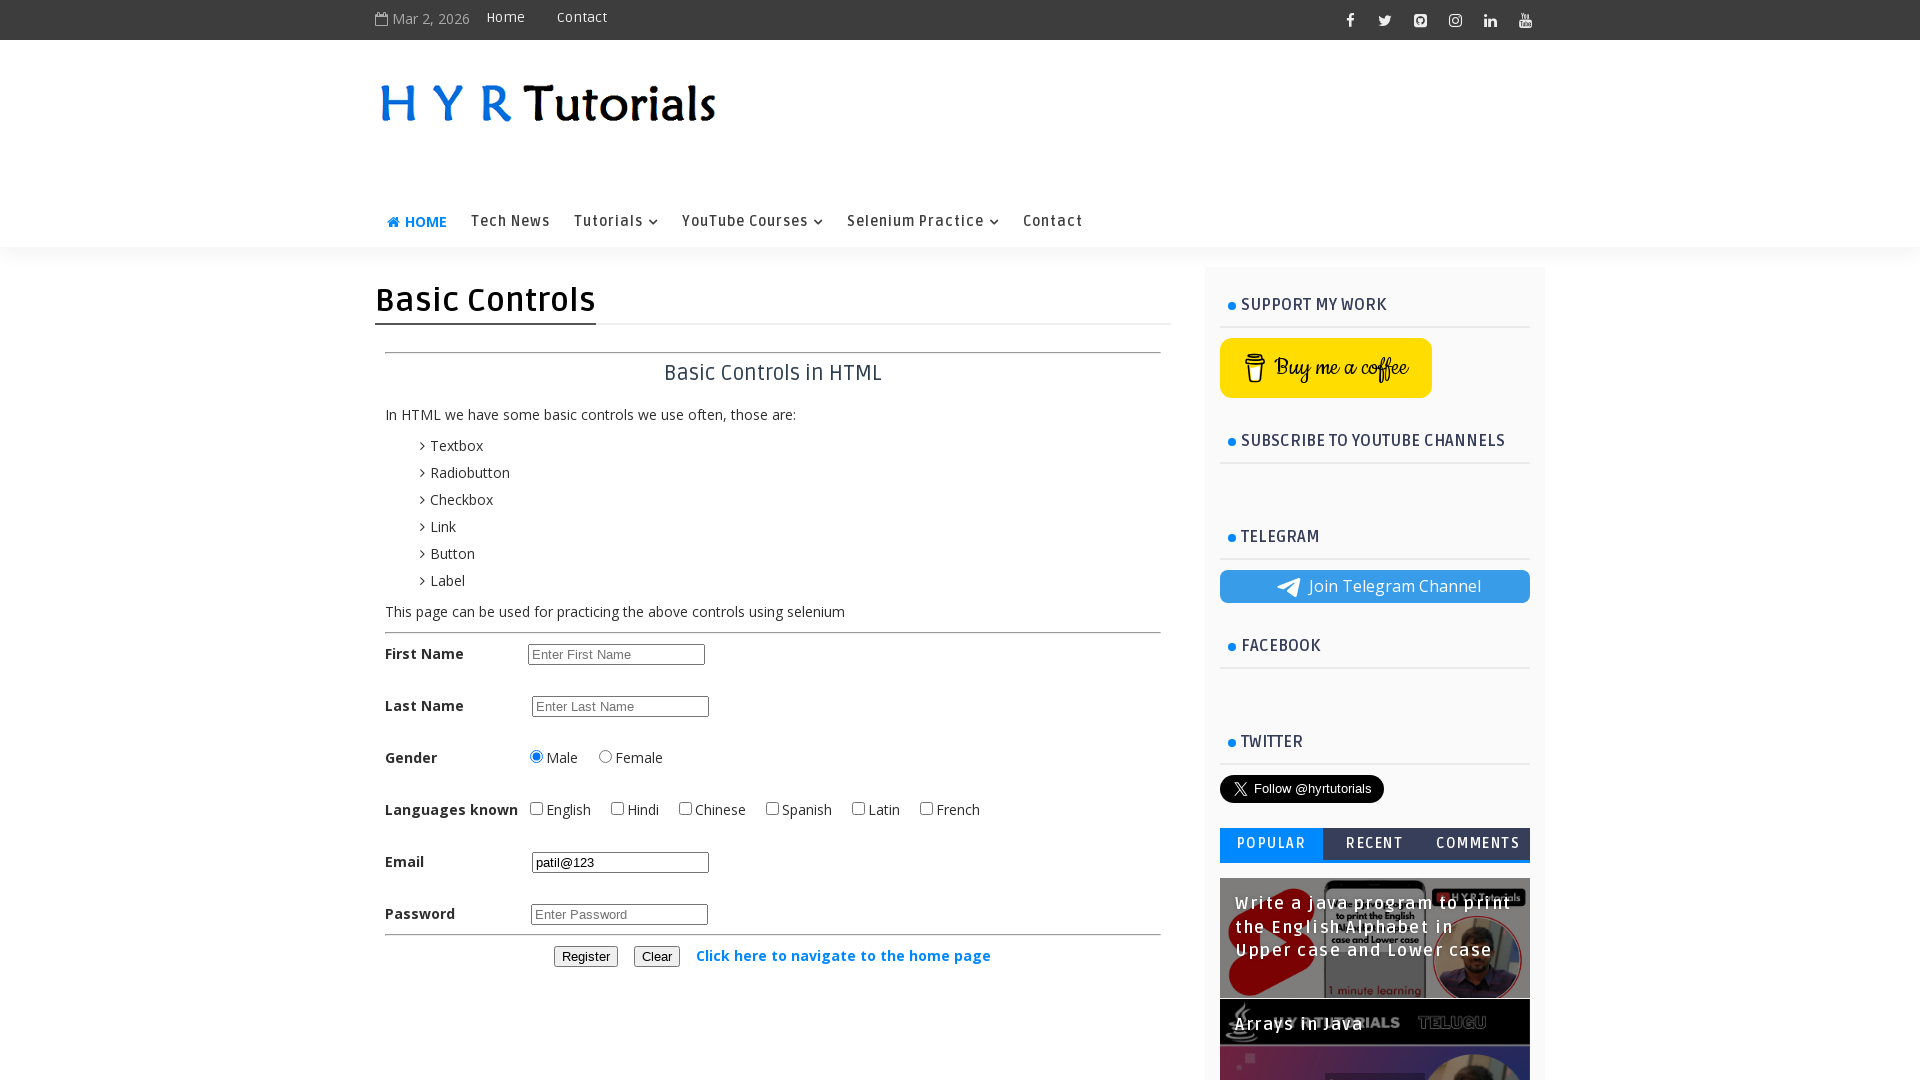

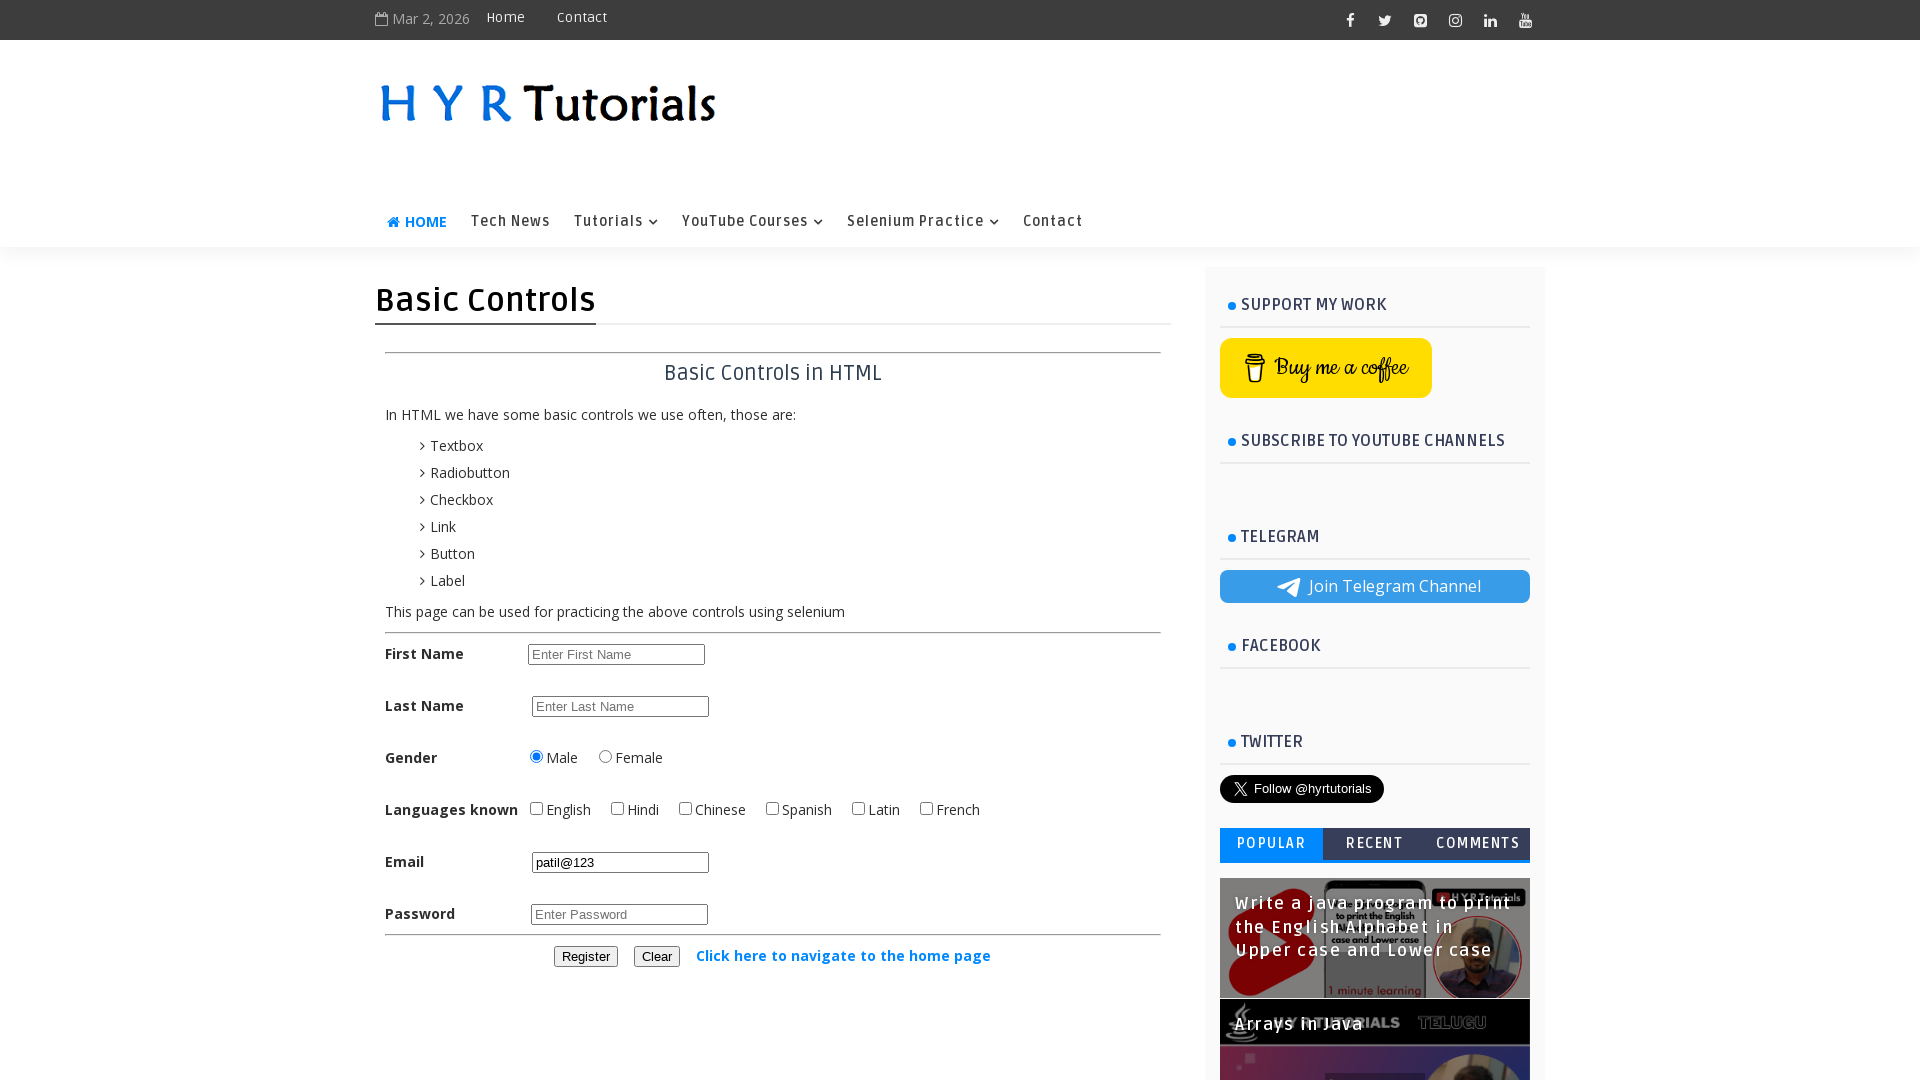